Tests percentage calculation with zero as the first number, verifying the result is 0

Starting URL: http://www.calculator.net/

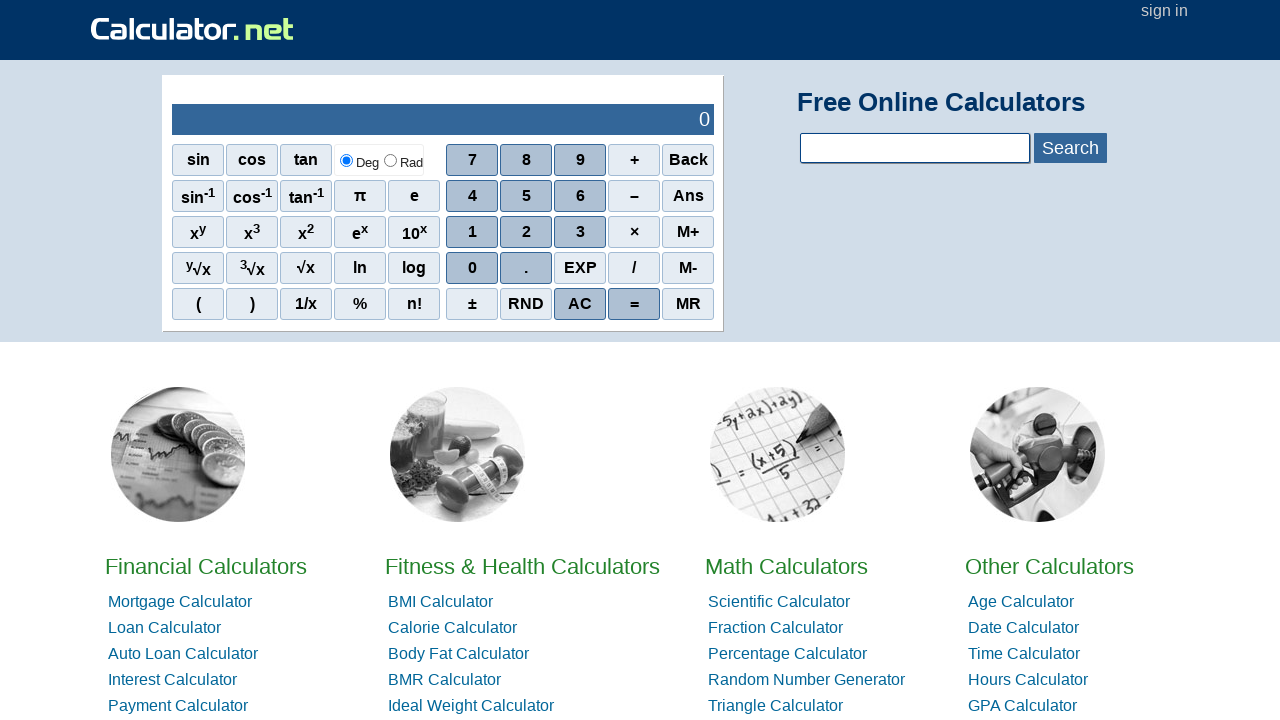

Clicked on Percent Calculators link at (788, 654) on //*[@id="hl3"]/li[3]/a
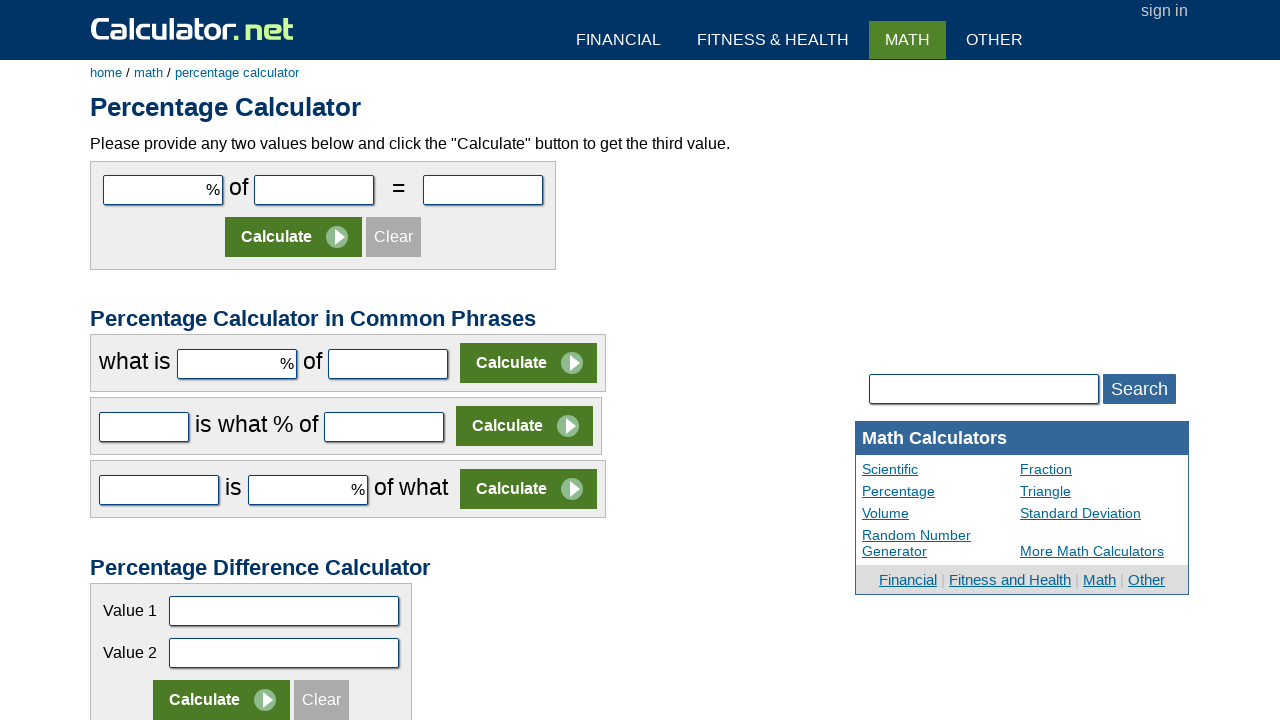

Filled first parameter field with 0 on #cpar1
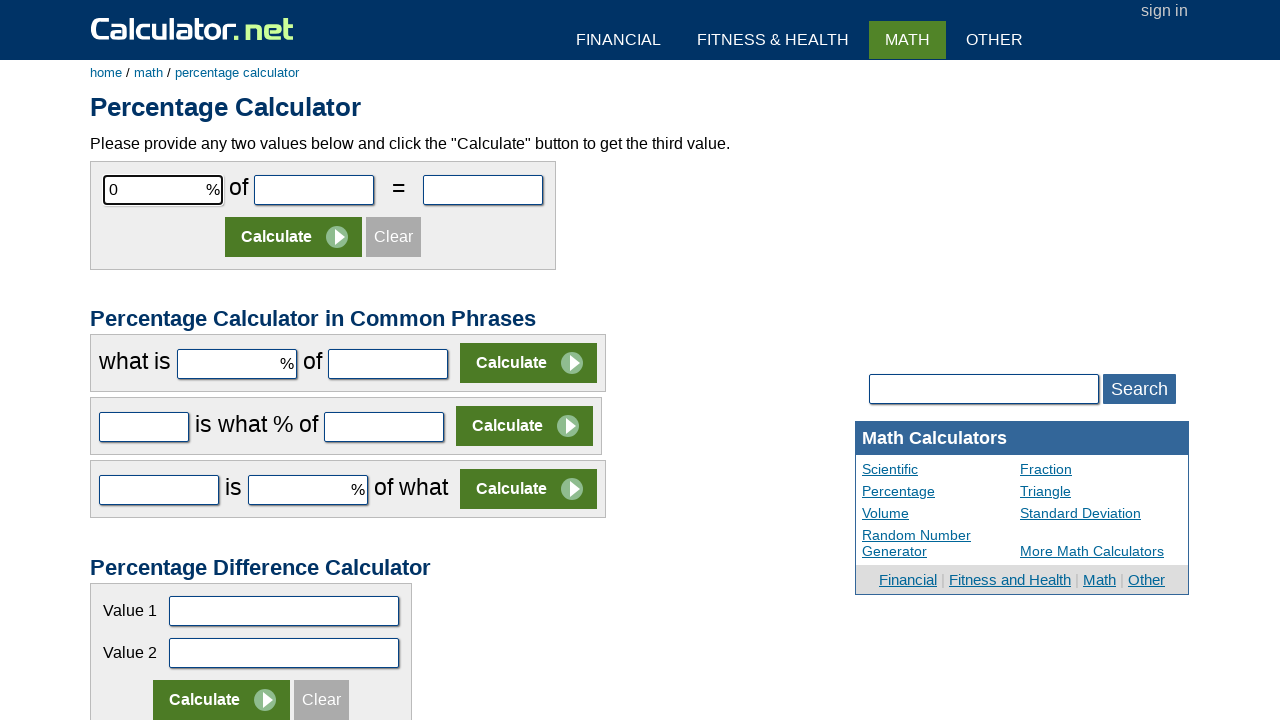

Filled second parameter field with 50 on #cpar2
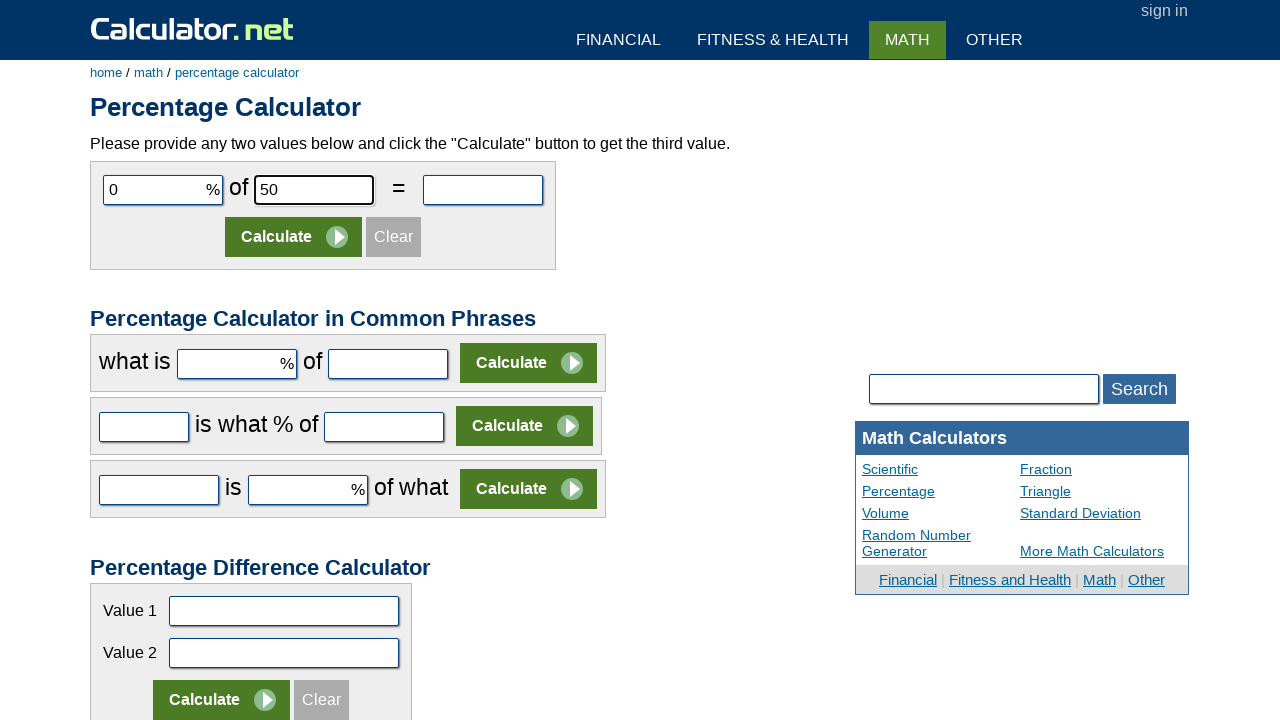

Clicked Calculate button at (294, 237) on //*[@id="content"]/form[1]/table/tbody/tr[2]/td/input[2]
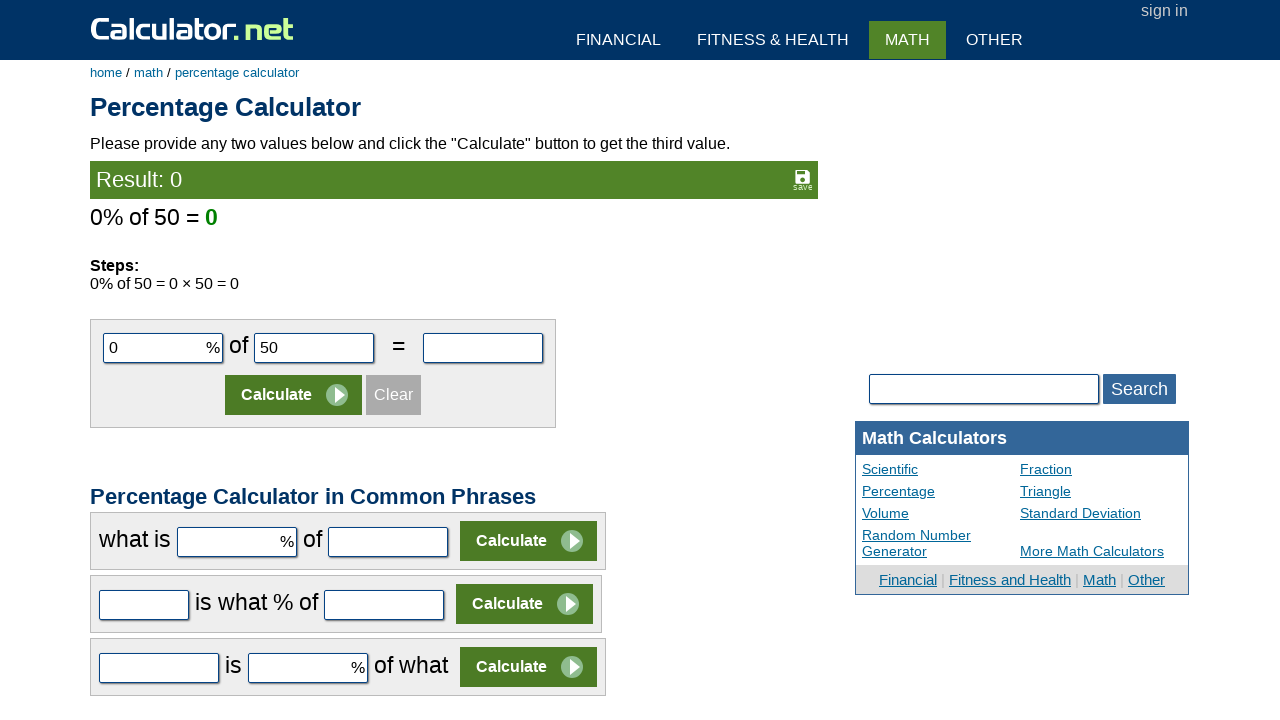

Located result element
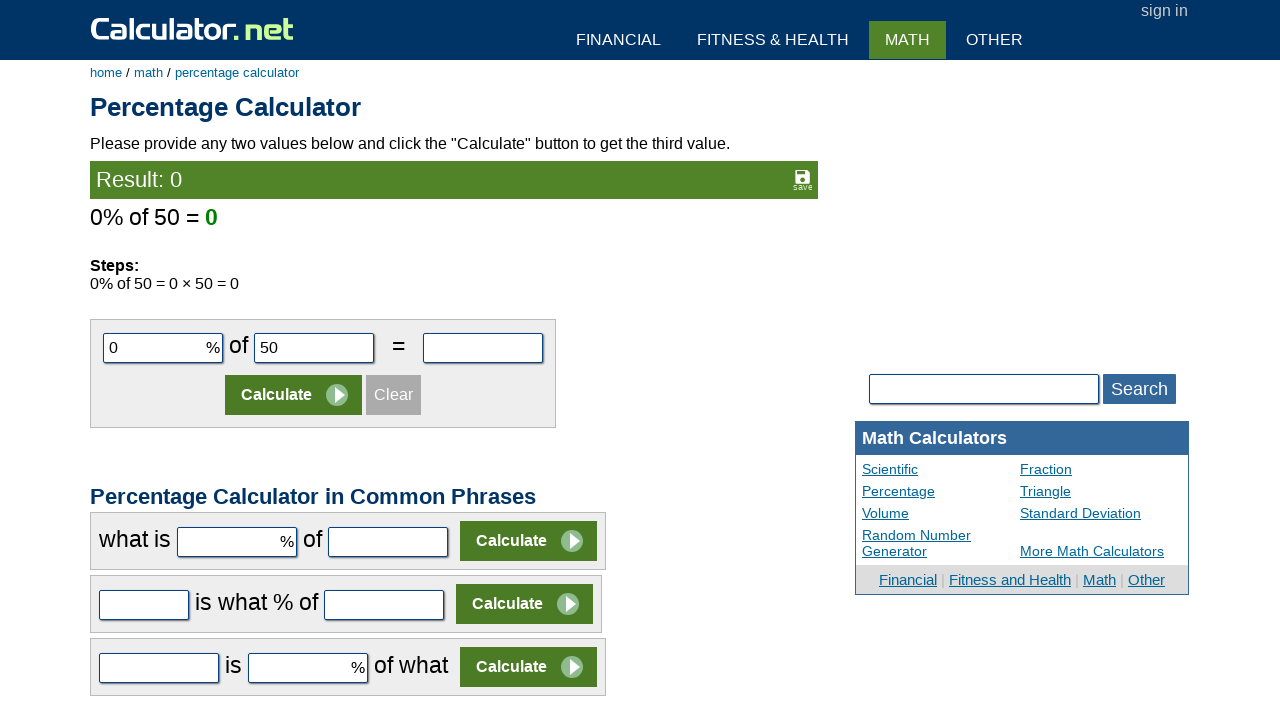

Verified that percentage calculation result is 0
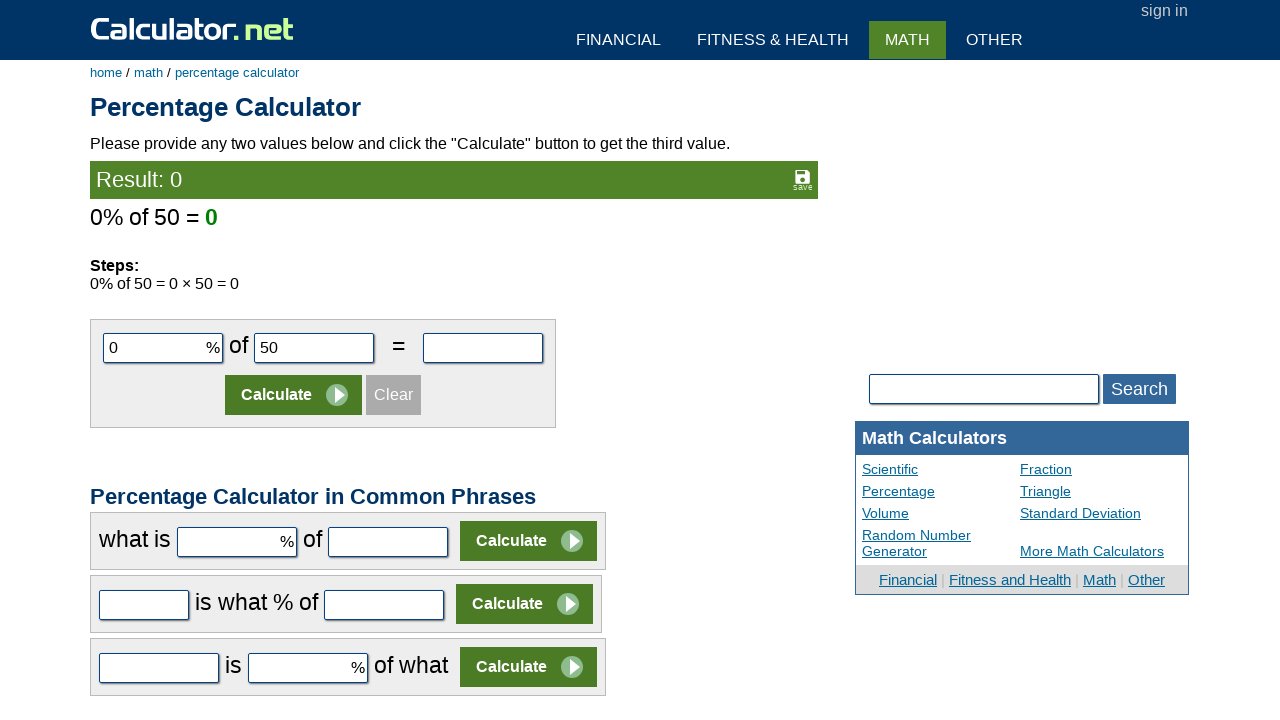

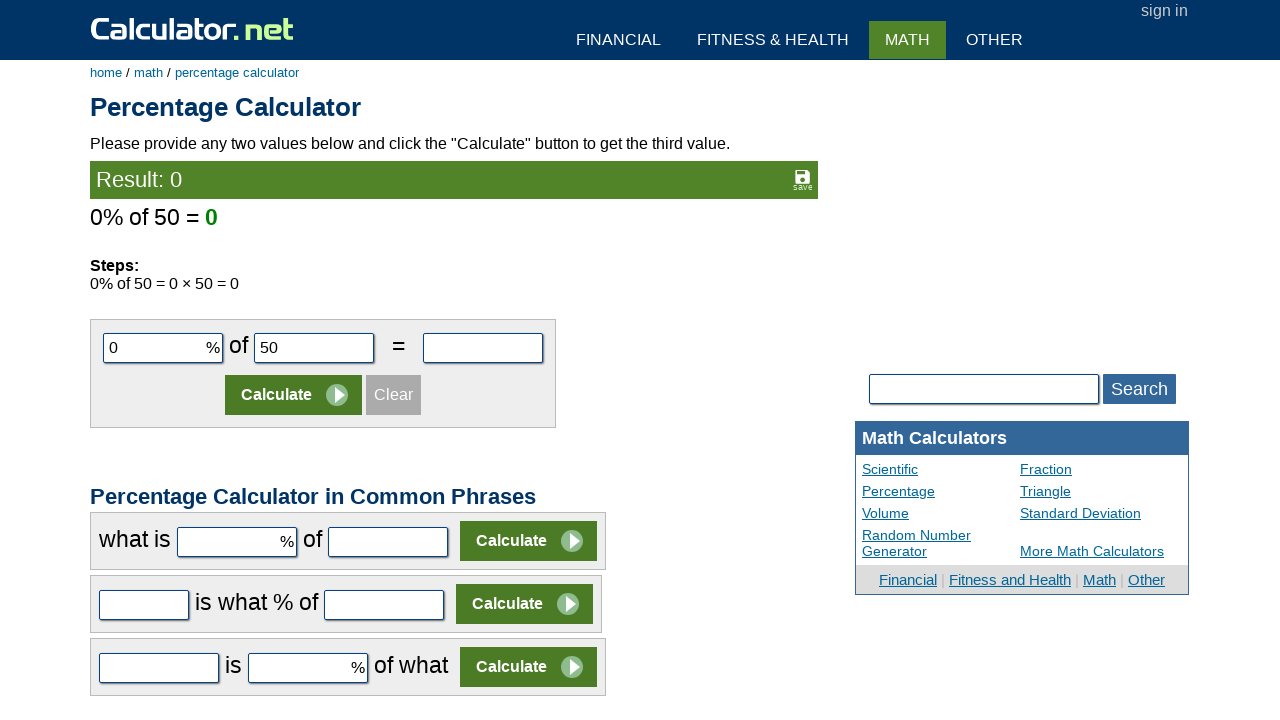